Tests searching with only city and state and verifies the map centers on the location

Starting URL: https://www.terraplanner.org/

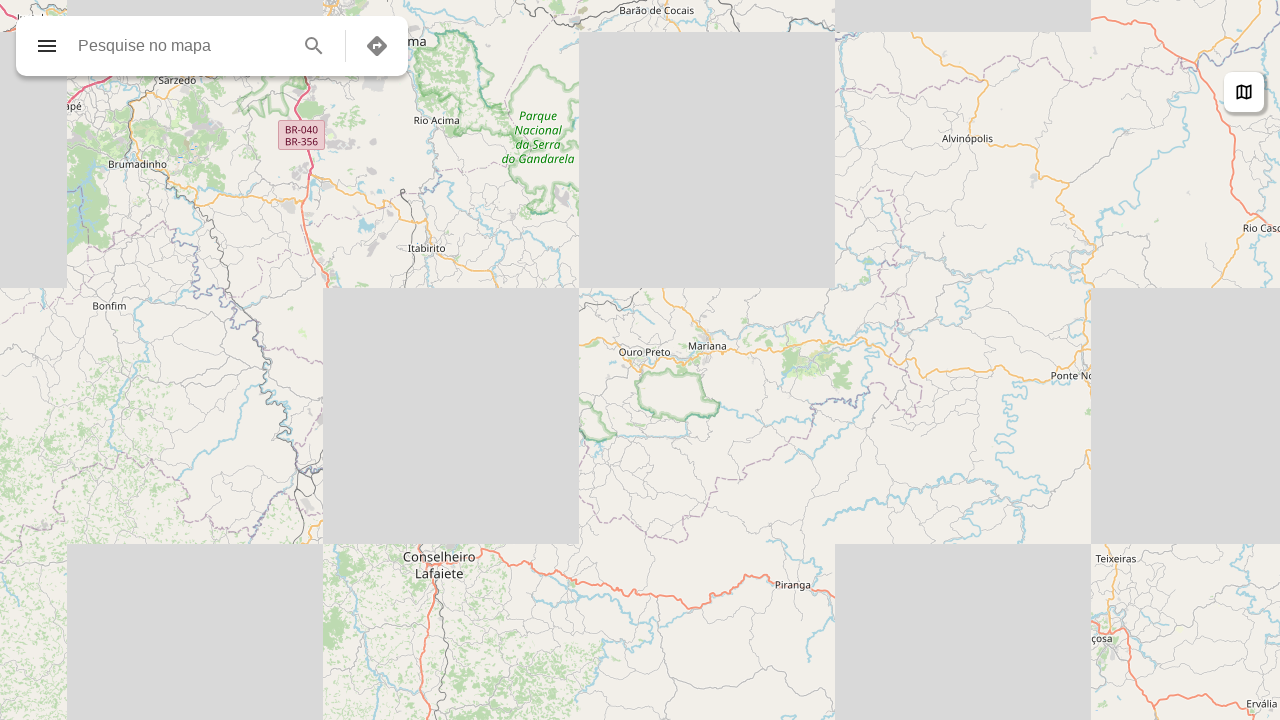

Filled search field with 'Rio de Janeiro, RJ' on input[data-testid="input-field-search"]
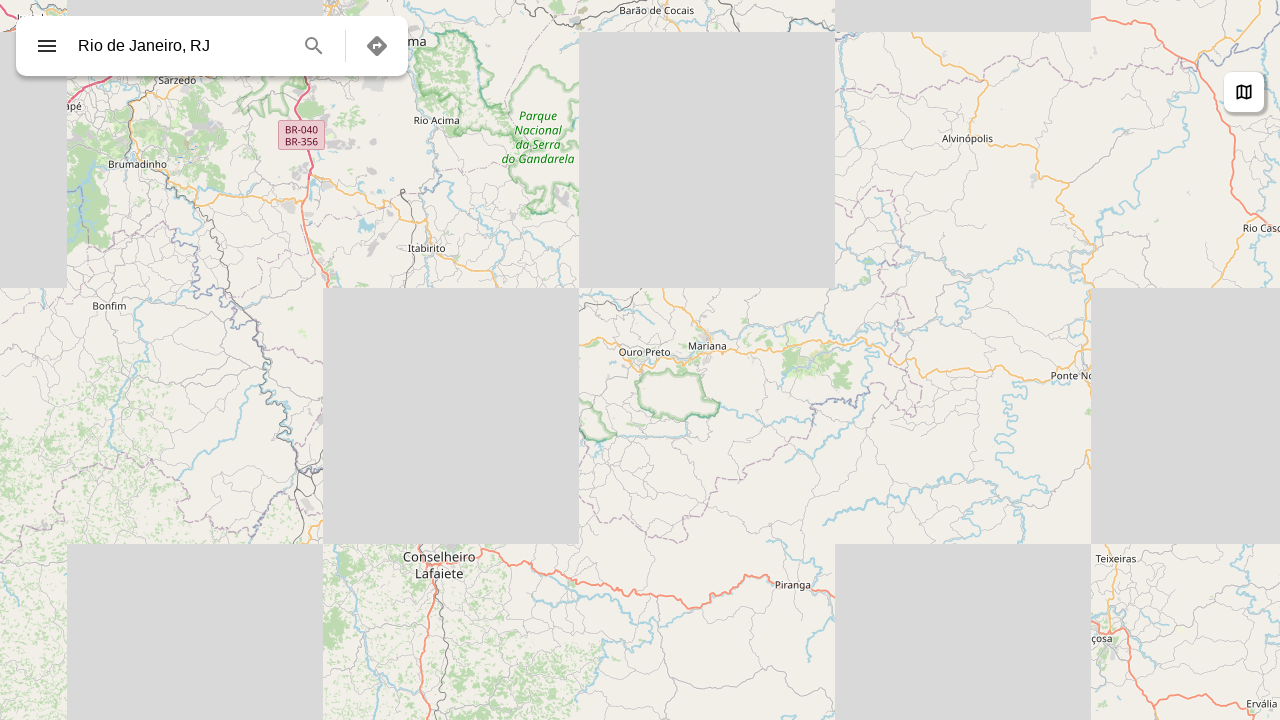

Pressed Enter to search for city and state on input[data-testid="input-field-search"]
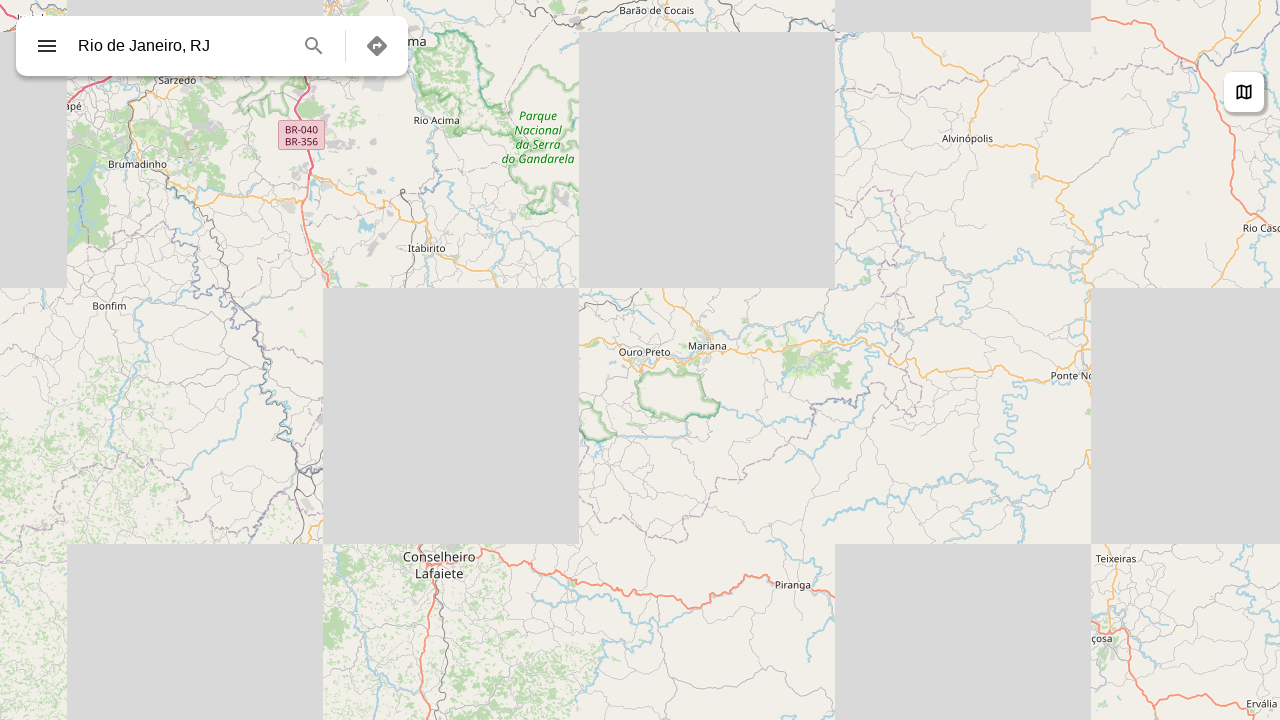

Waited for map to update after search
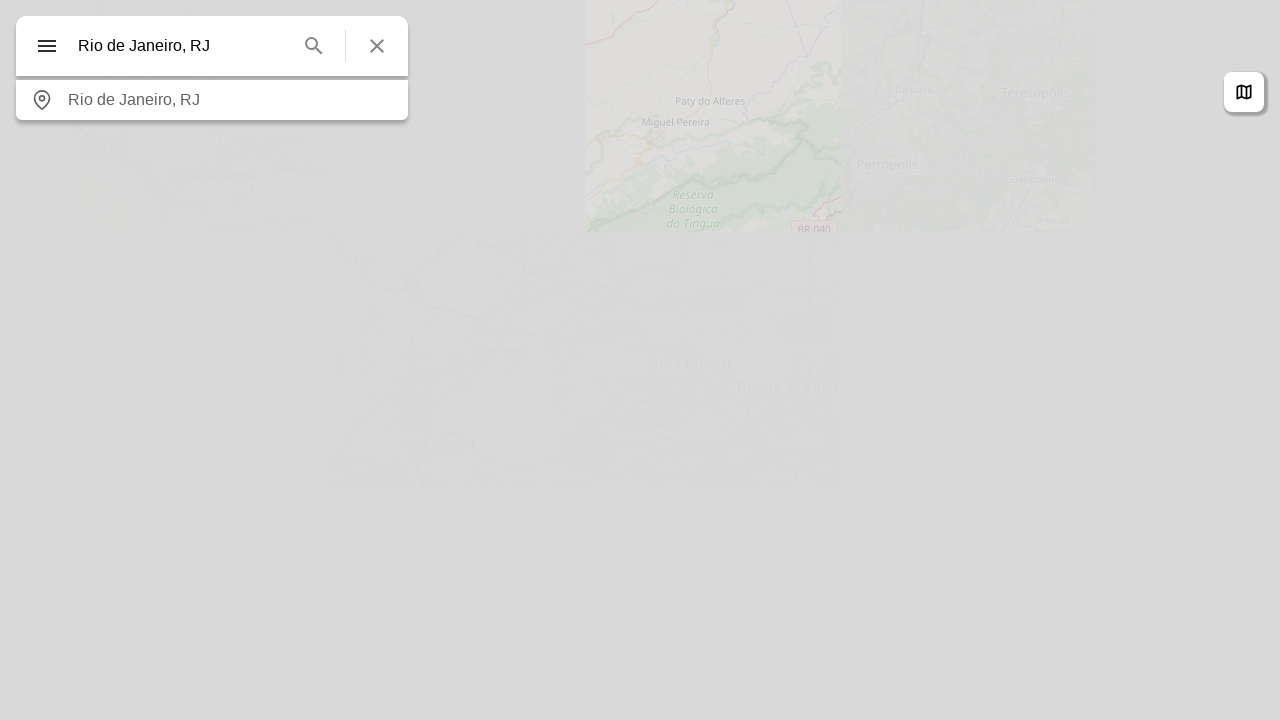

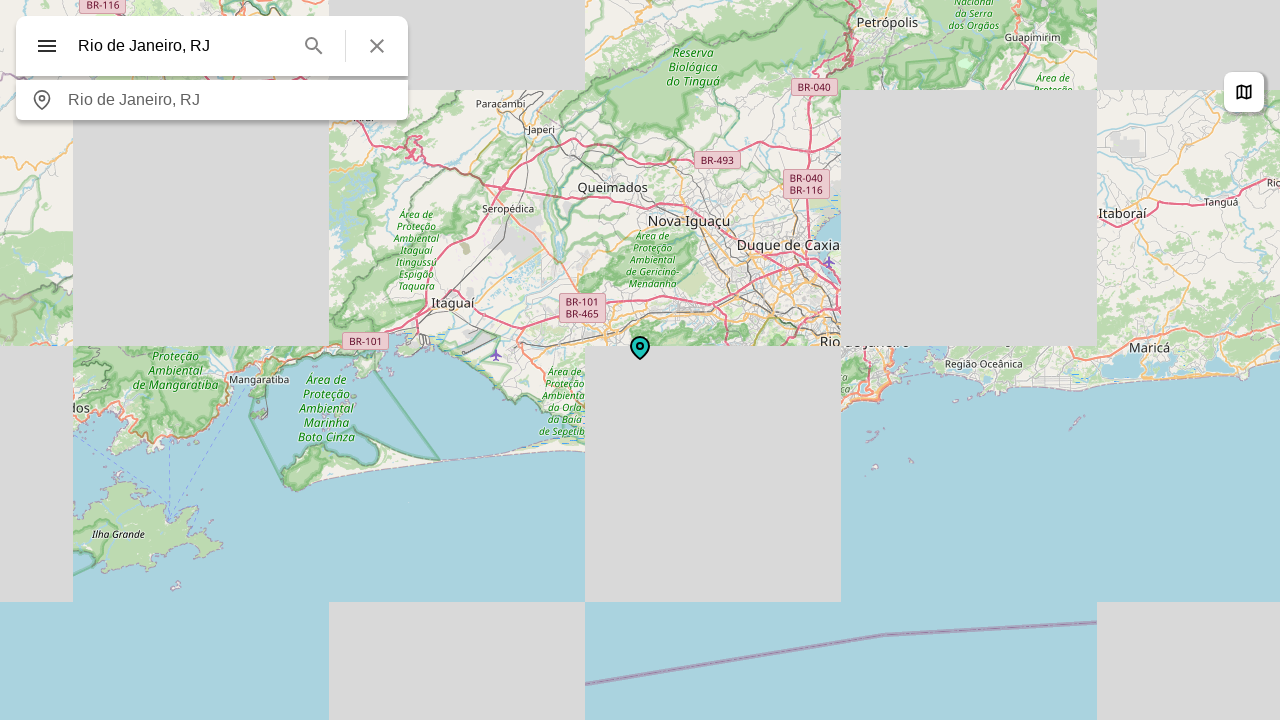